Tests menu navigation by hovering over menu items to reveal submenus

Starting URL: https://demoqa.com/menu#

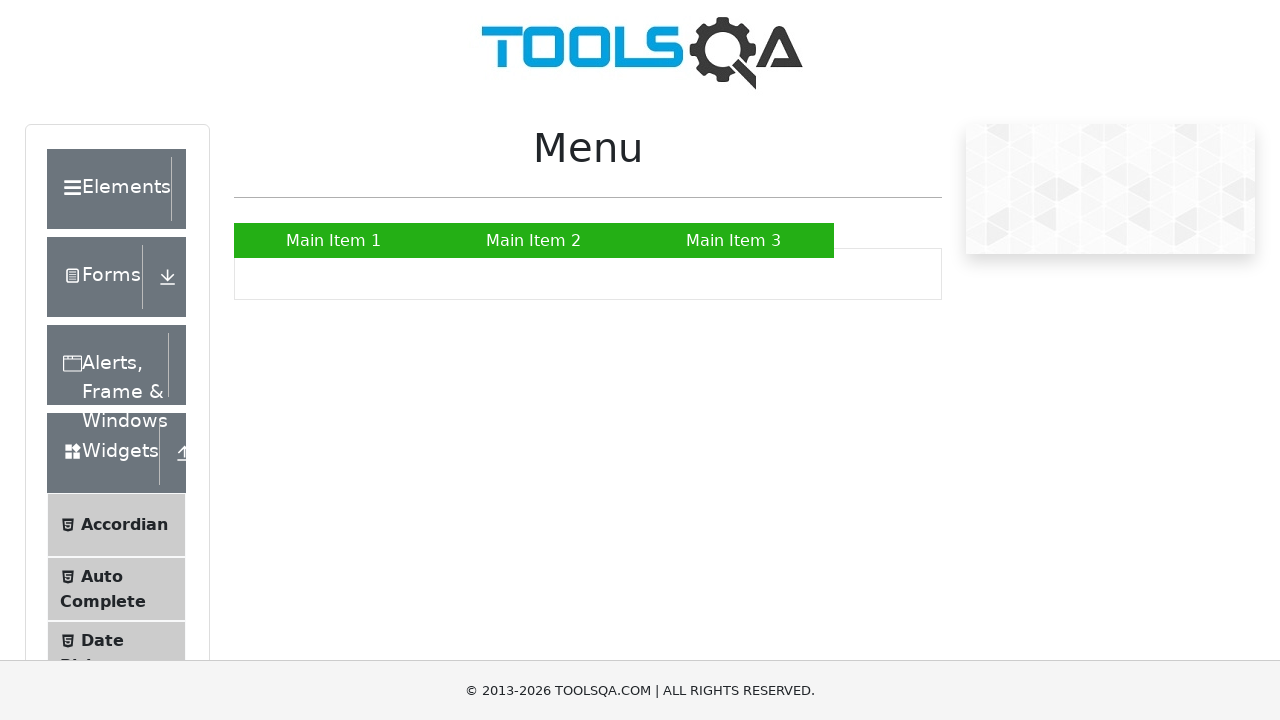

Hovered over Main Item 2 to reveal submenu at (534, 240) on ul#nav > li:nth-of-type(2) > a
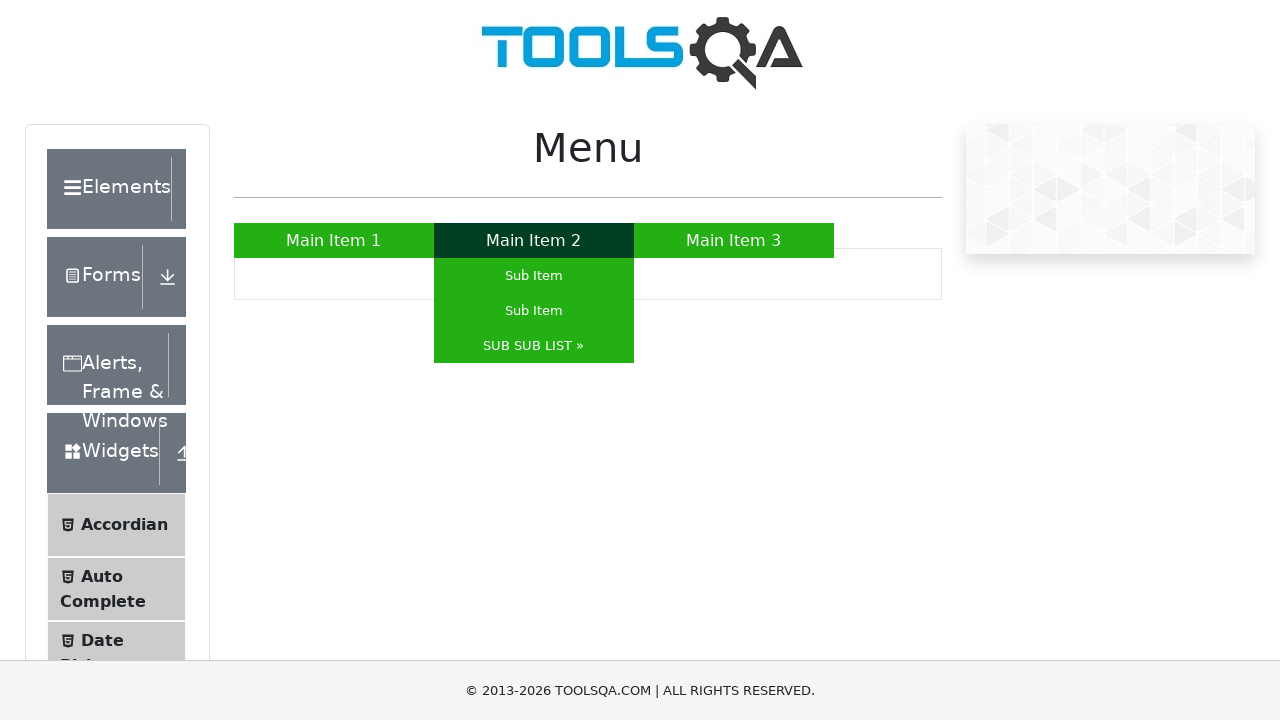

Hovered over Sub Sub List item to reveal nested submenu at (534, 346) on ul#nav > li:nth-of-type(2) > ul > li:nth-of-type(3) > a
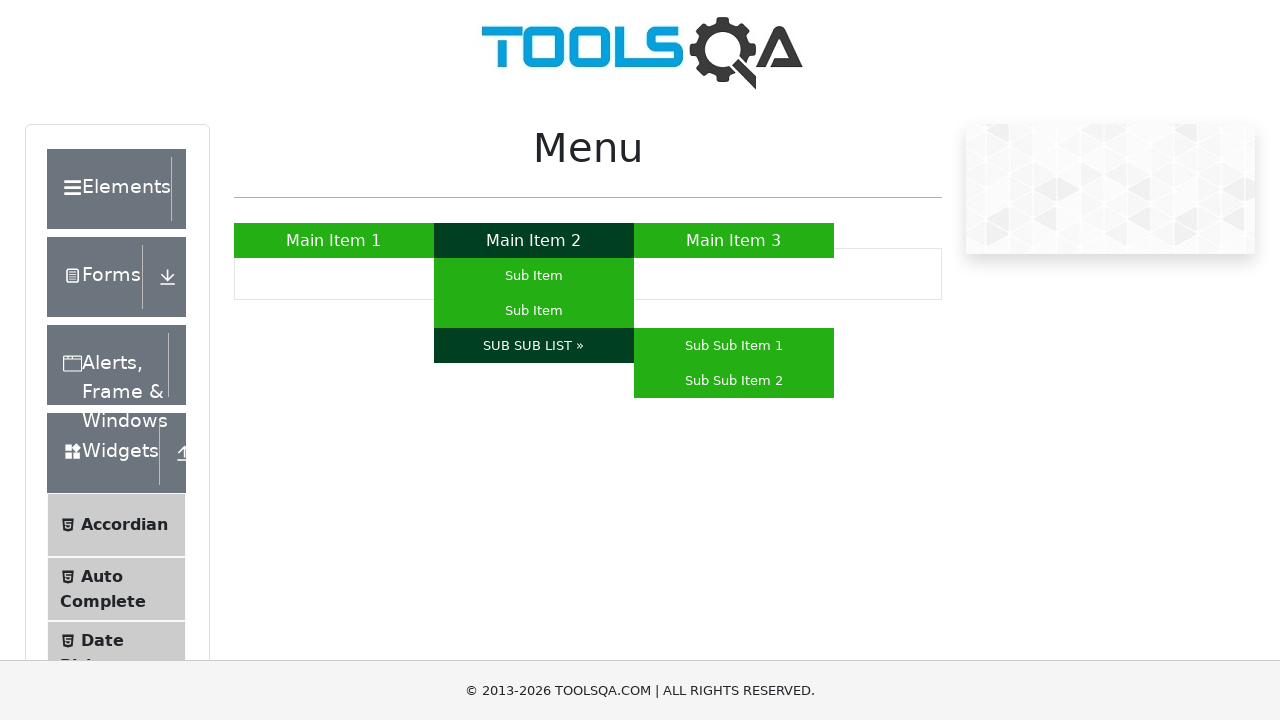

Hovered over Sub Sub Item 2 in nested menu at (734, 380) on ul#nav > li:nth-of-type(2) > ul > li:nth-of-type(3) > ul > li:nth-of-type(2) > a
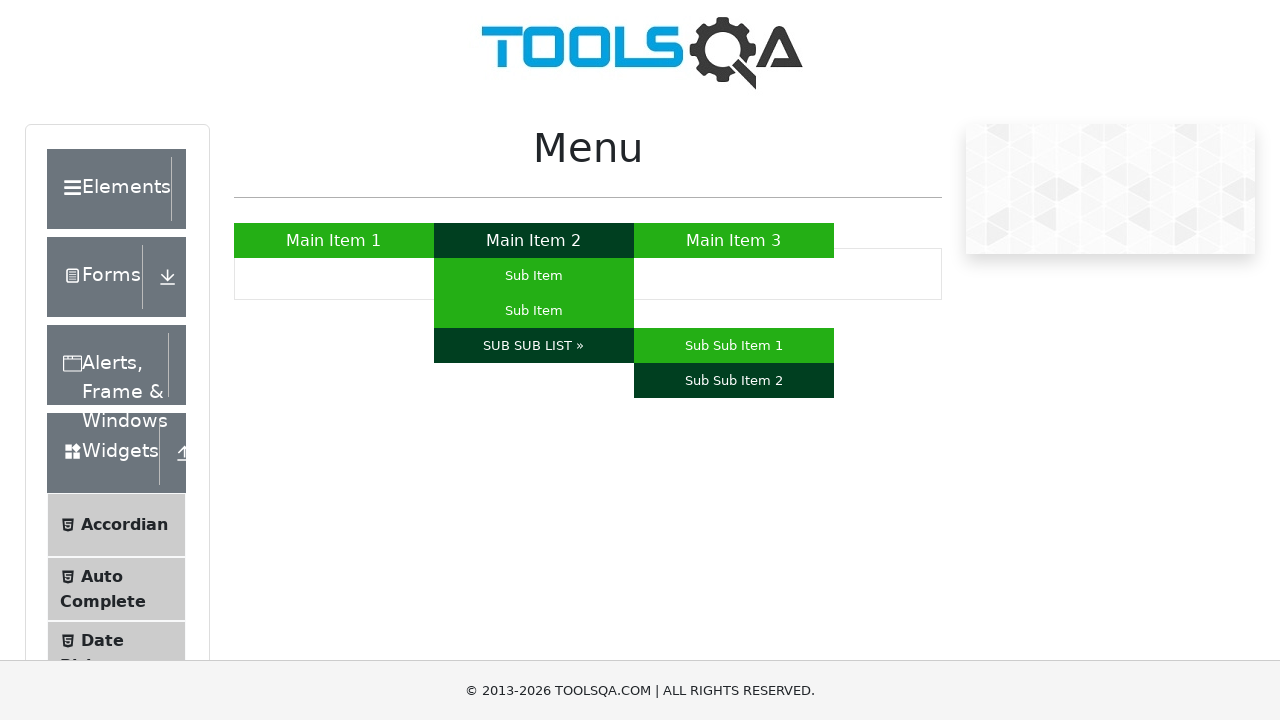

Hovered over Main Item 3 to reveal submenu at (734, 240) on ul#nav > li:nth-of-type(3) > a
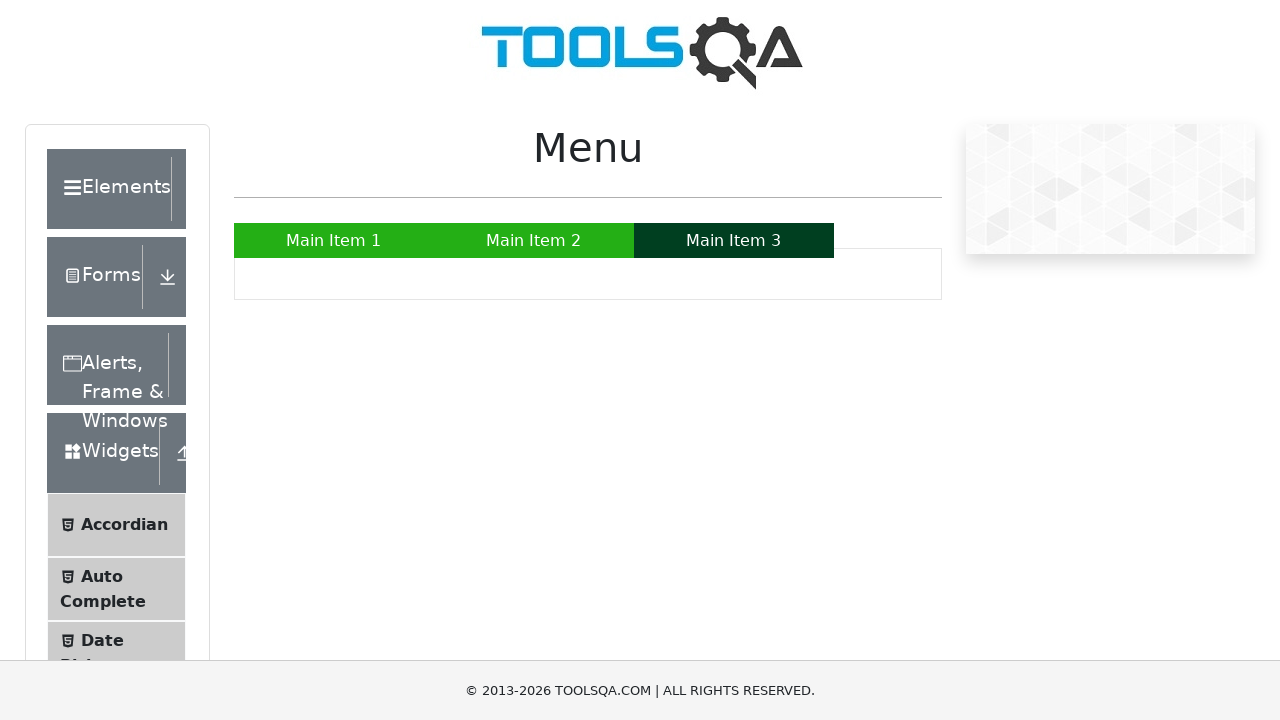

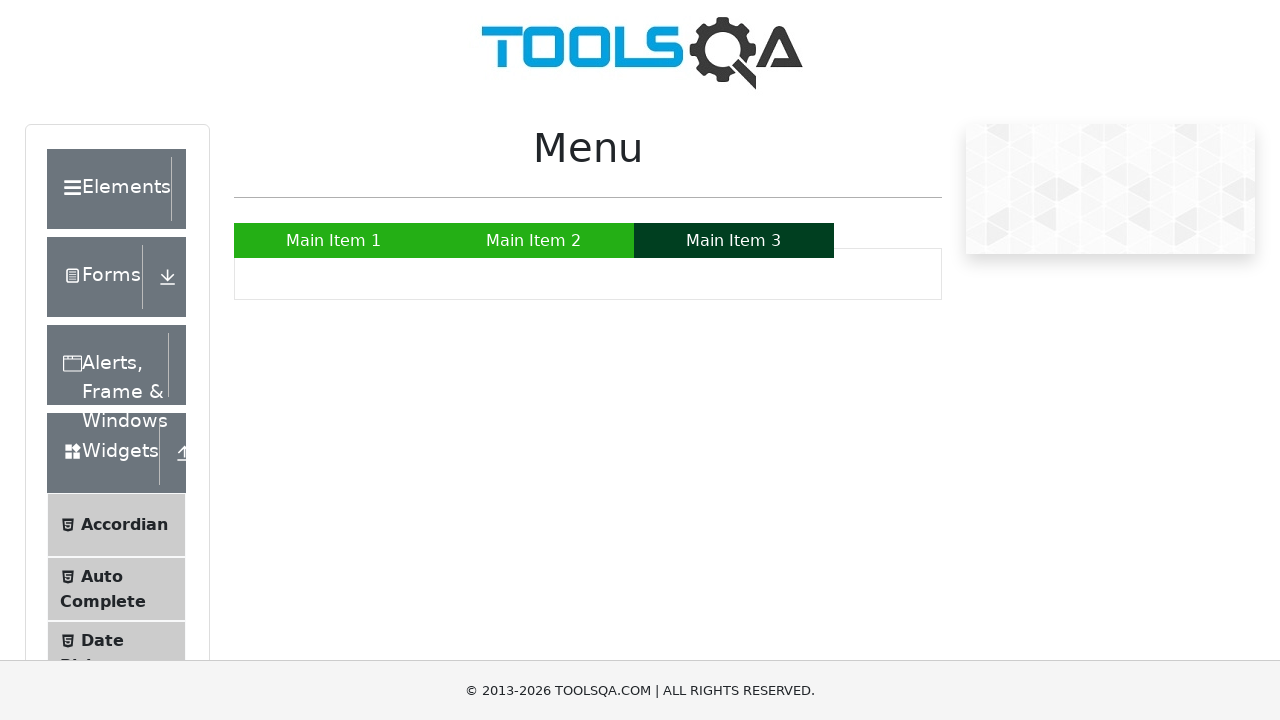